Tests the online test flow on IndiaBix by clicking the Start Test button, then submitting the test, and handling the confirmation alert dialog.

Starting URL: https://www.indiabix.com/online-test/mechanical-engineering-test/random

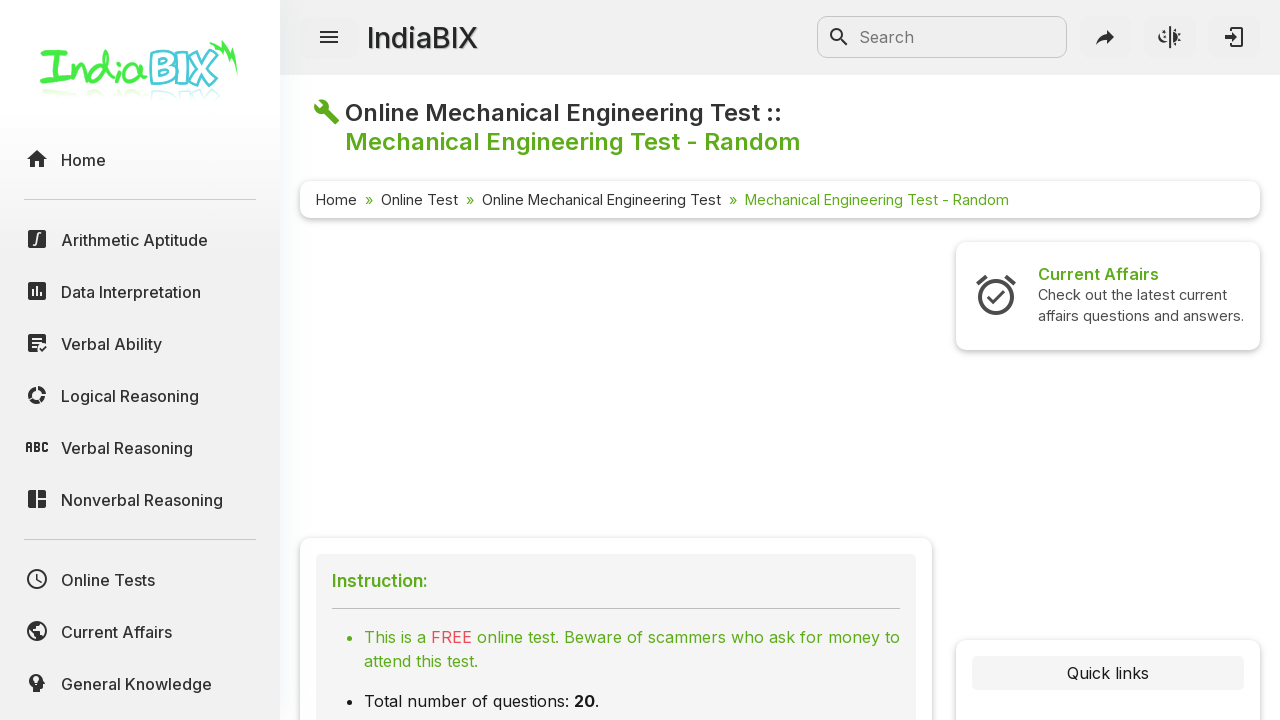

Page loaded and network idle state reached
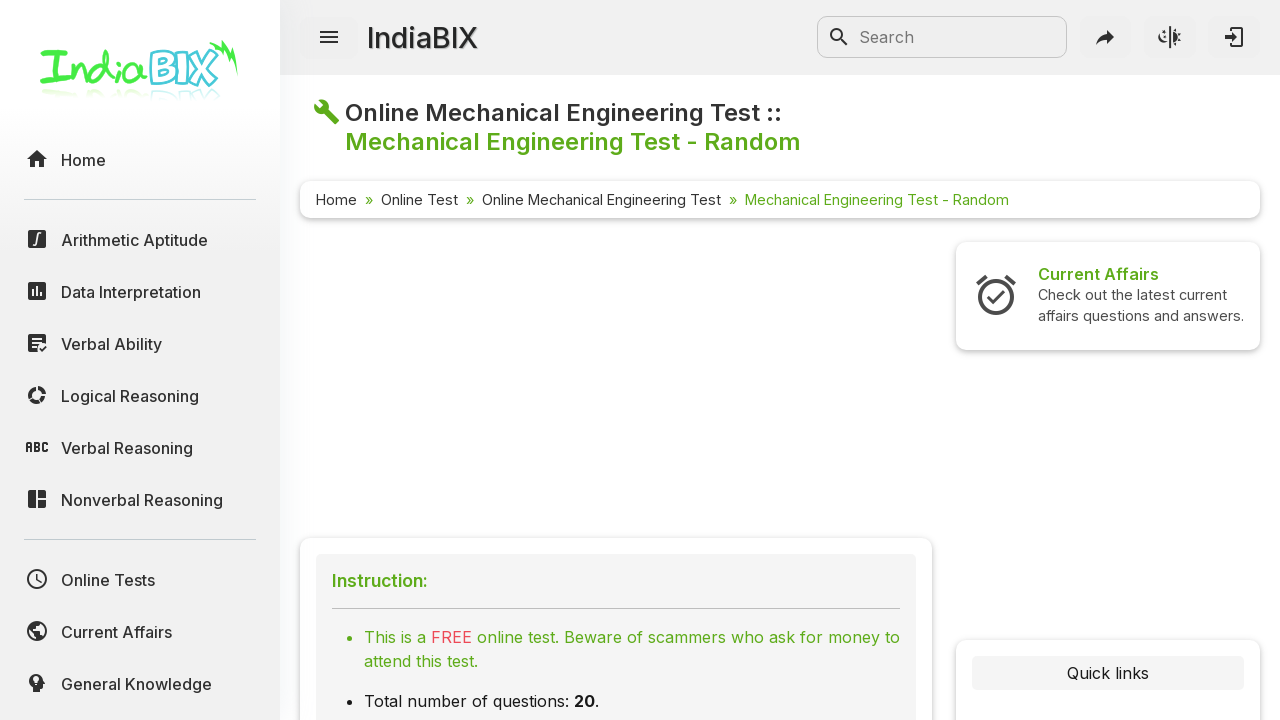

Clicked the 'Start Test' button at (616, 361) on #btnStartTest
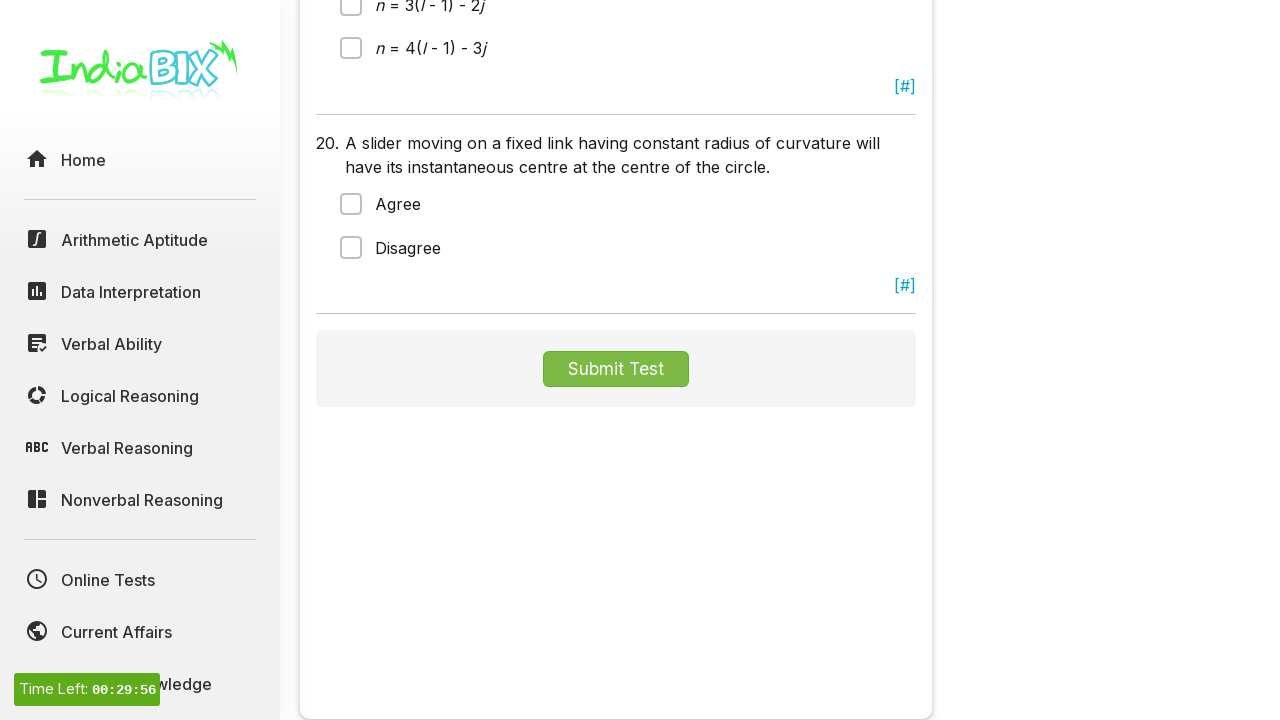

Test content container loaded
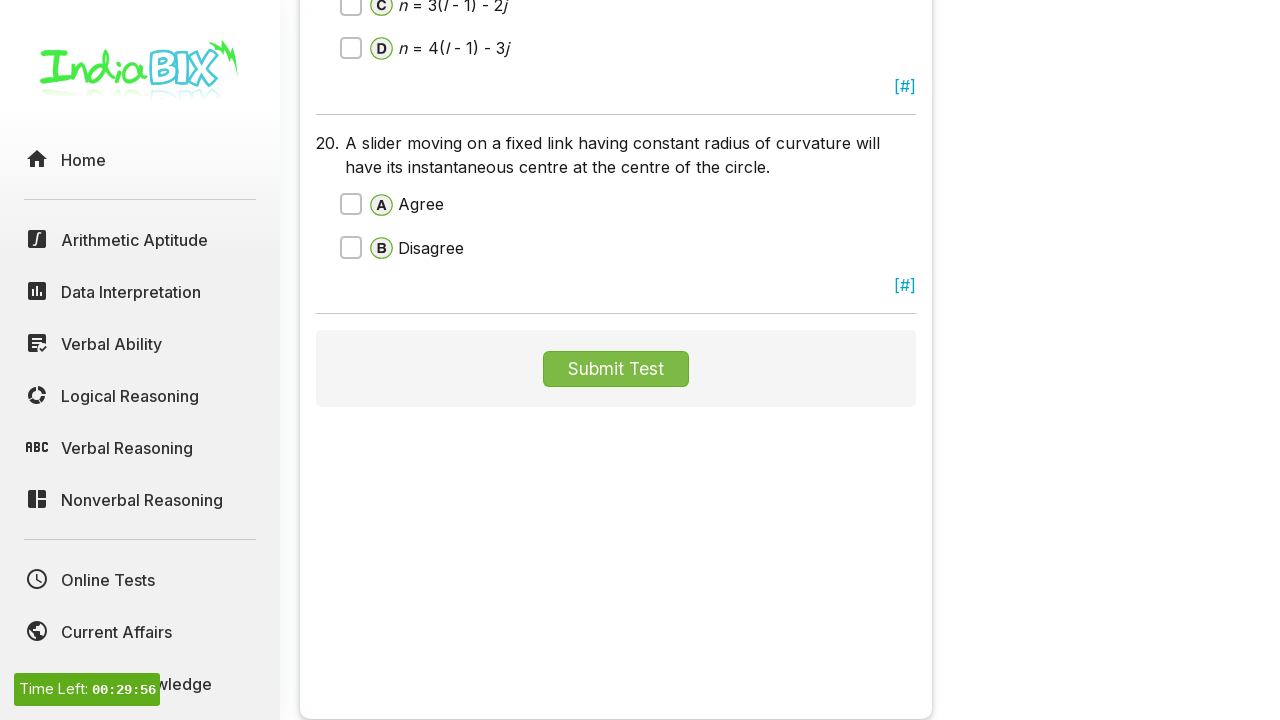

Dialog handler set up to auto-accept confirmation alerts
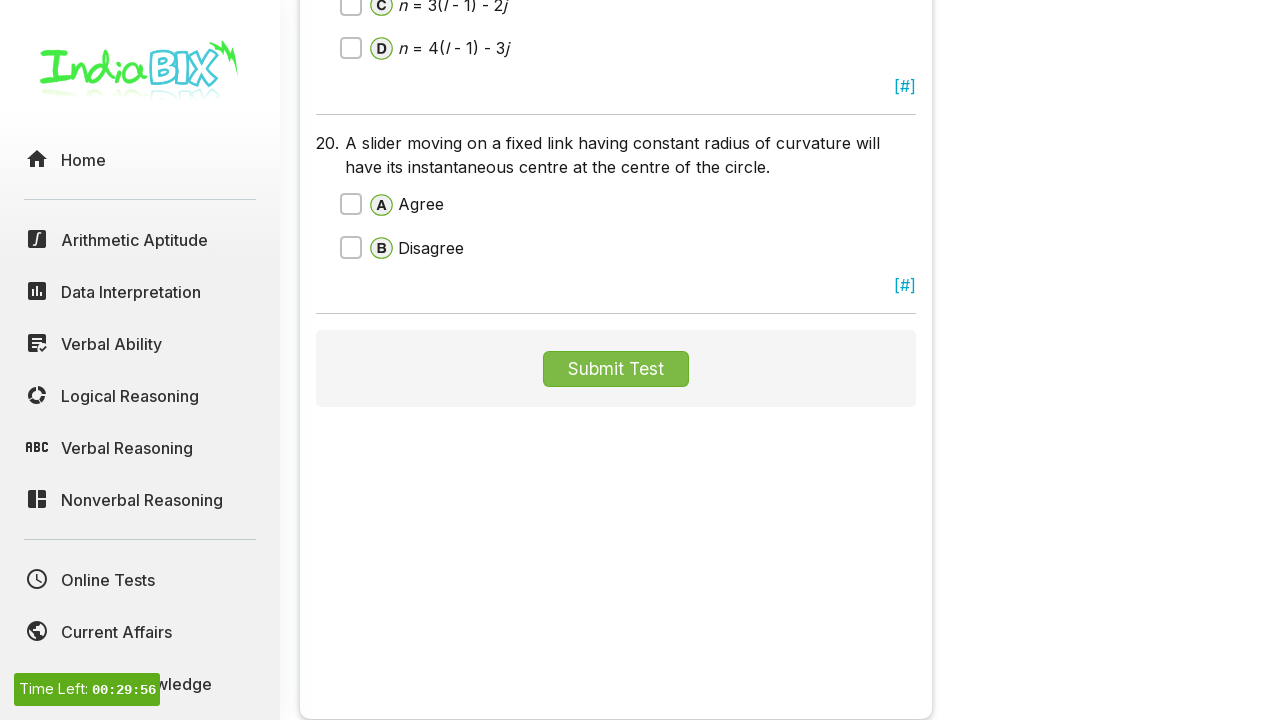

Clicked the 'Submit Test' button at (616, 369) on #btnSubmitTest
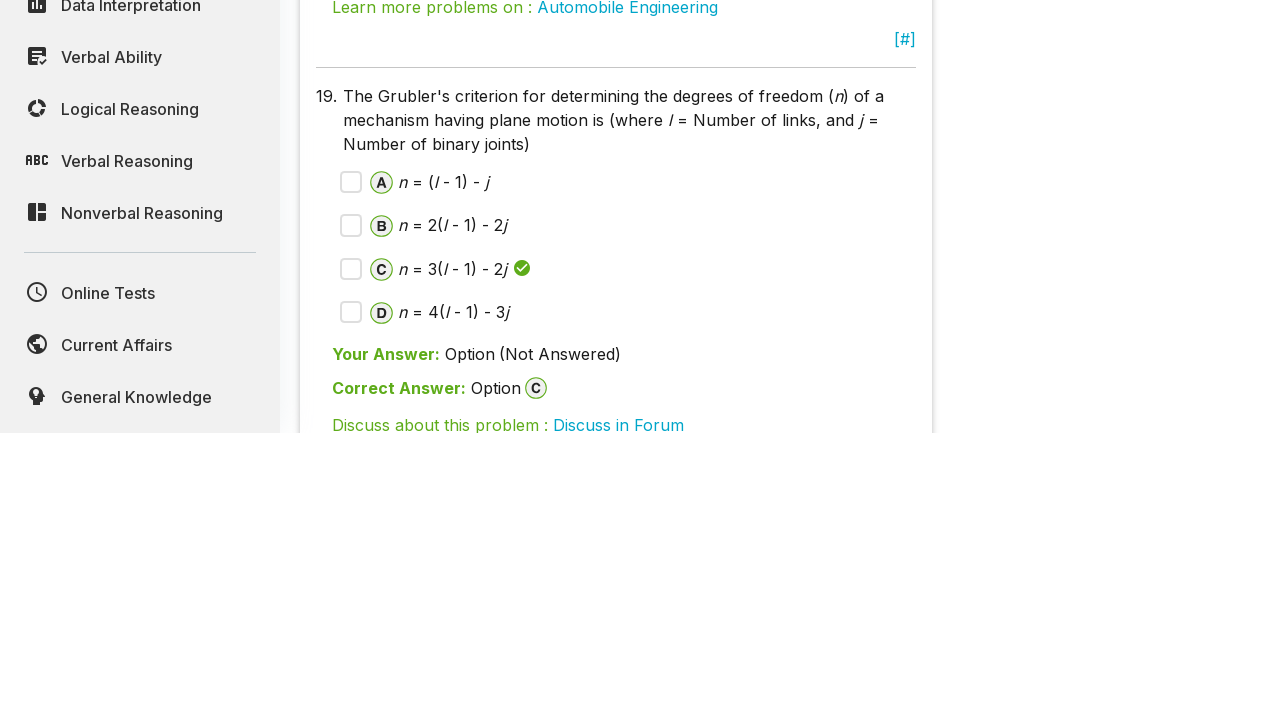

Results page loaded with answer details
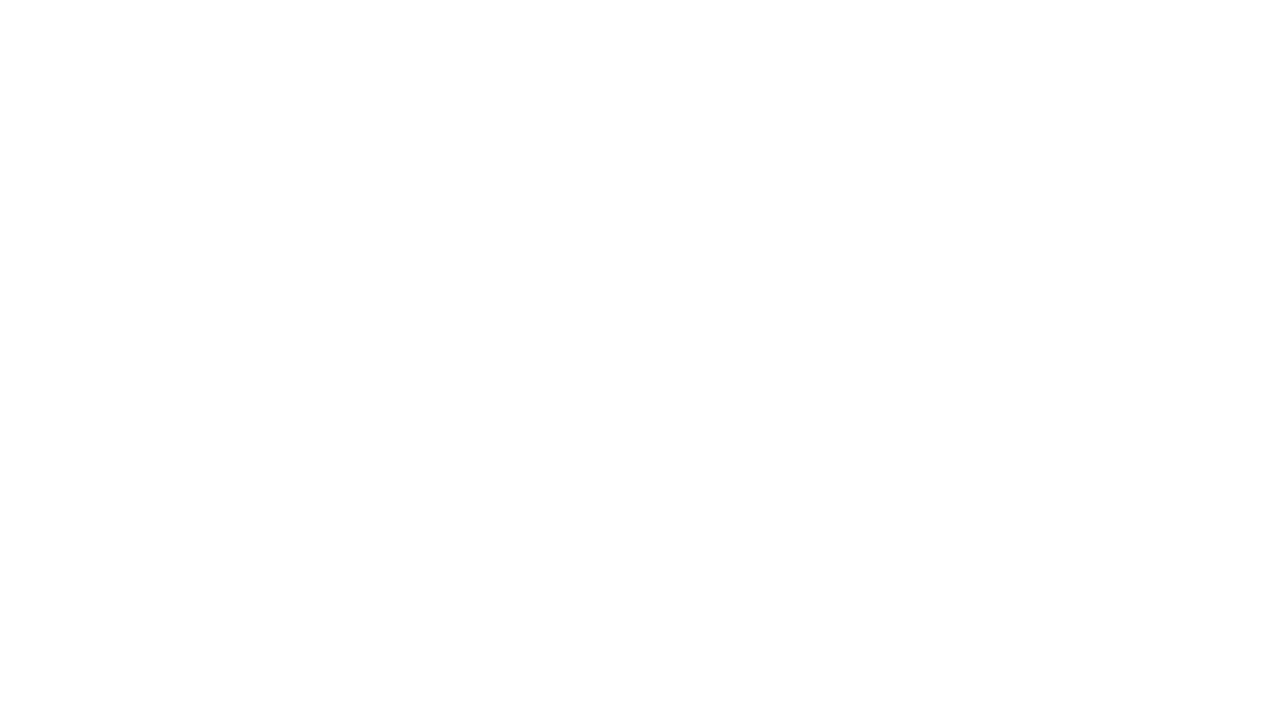

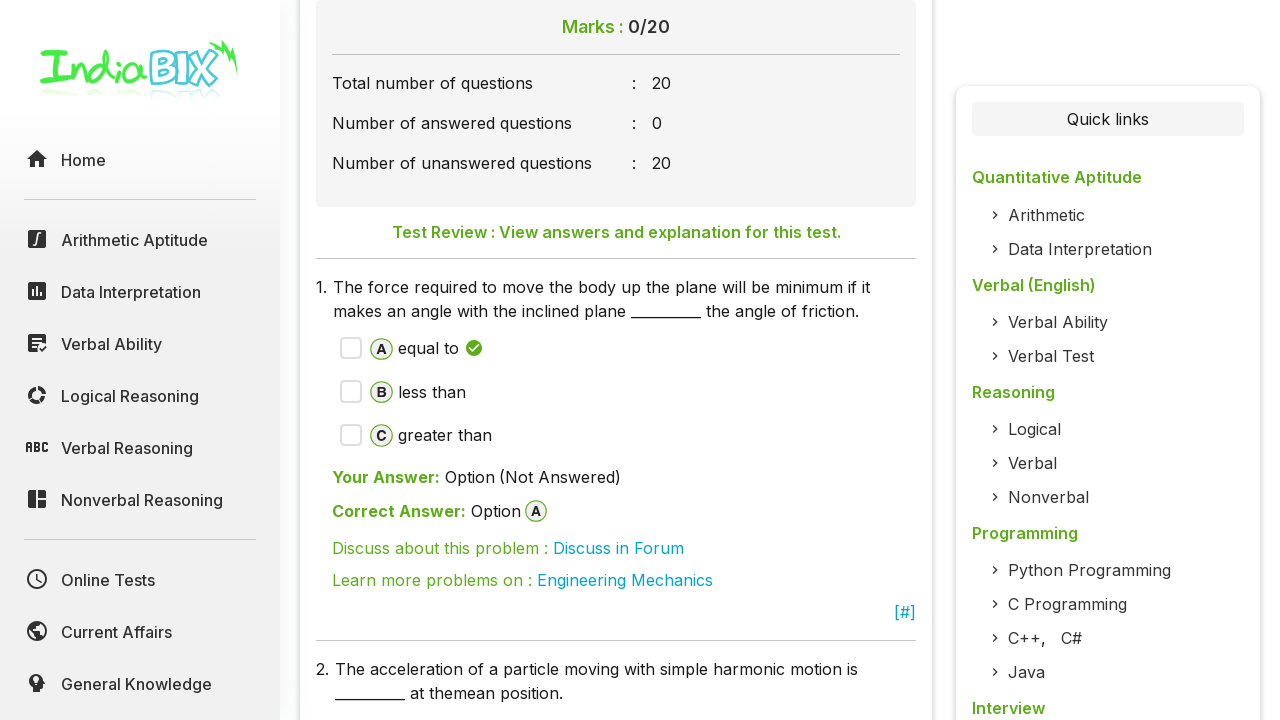